Navigates to a Katalon demo e-commerce site and clicks on a product from the product catalog to view its details.

Starting URL: https://cms.demo.katalon.com/

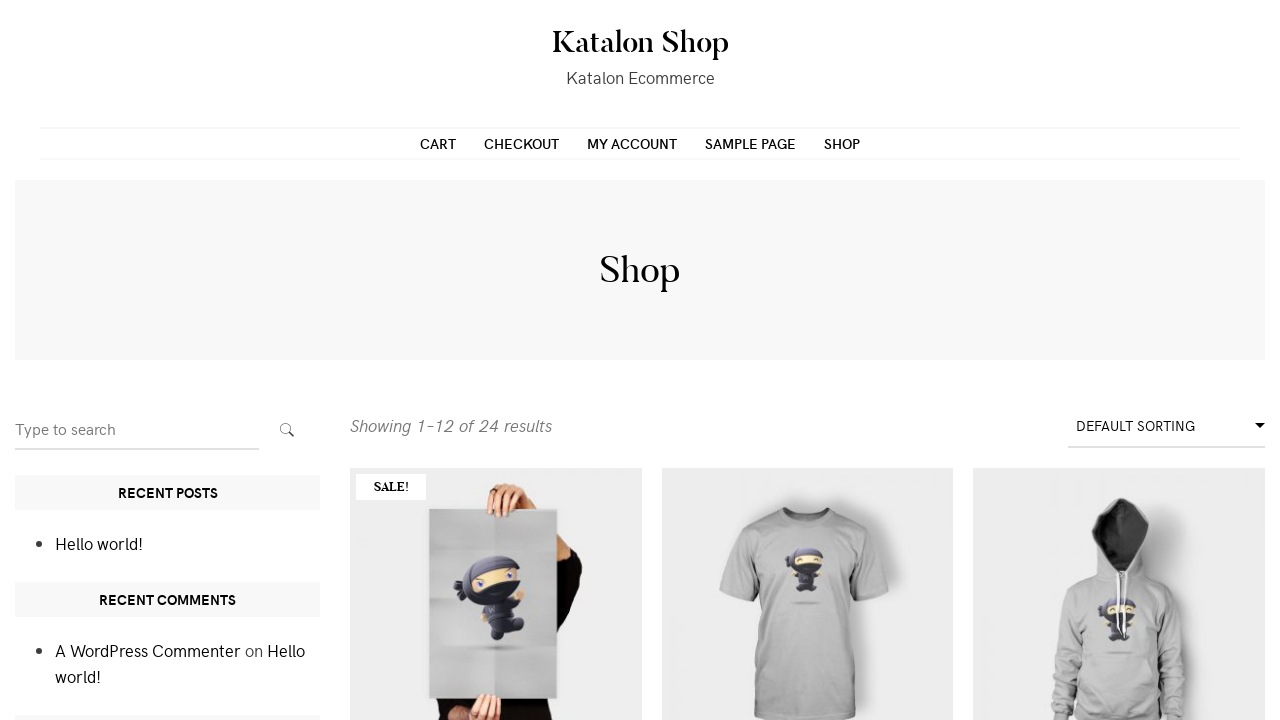

Product listings loaded on Katalon demo e-commerce site
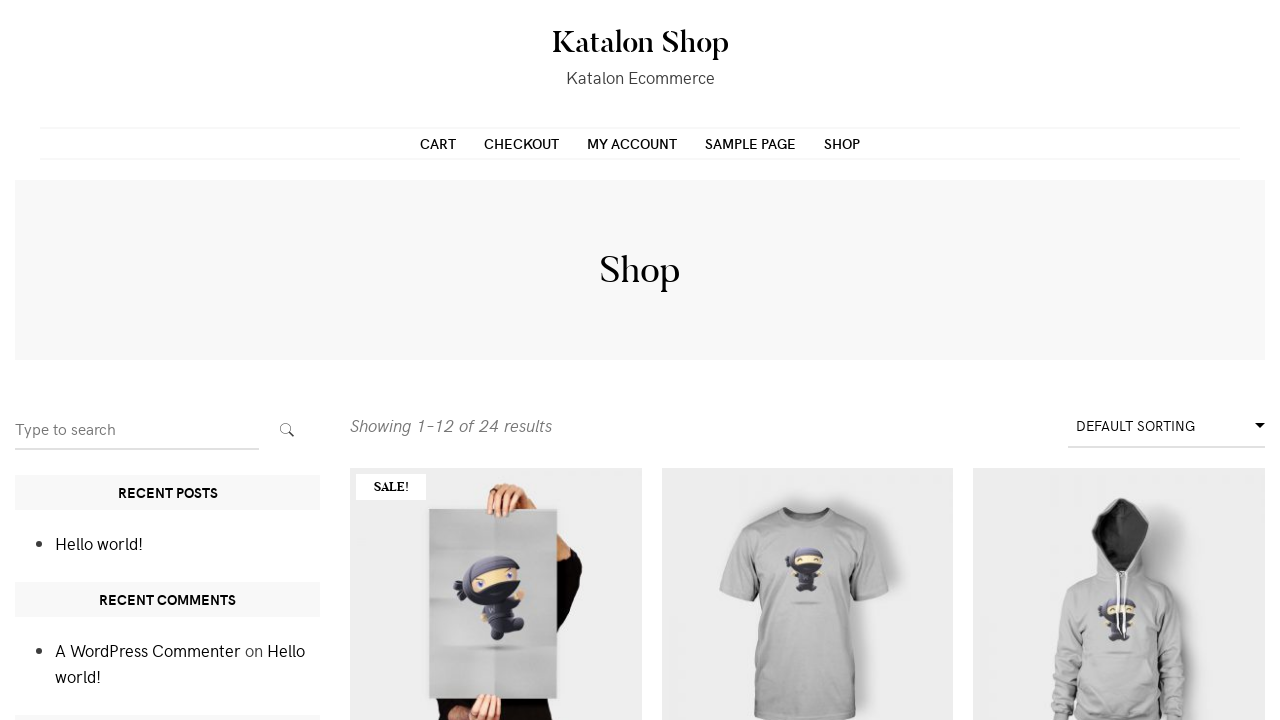

Clicked on first product in catalog to view details at (496, 538) on li.product.type-product >> nth=0
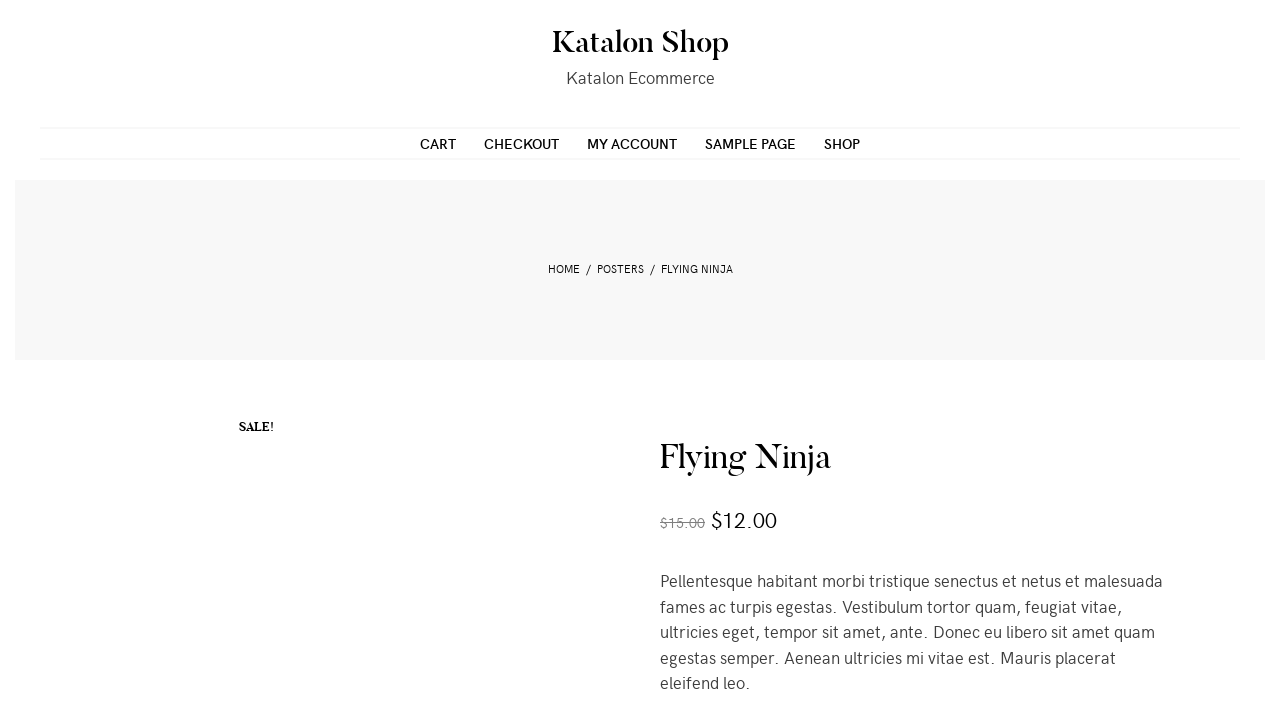

Product details page loaded successfully
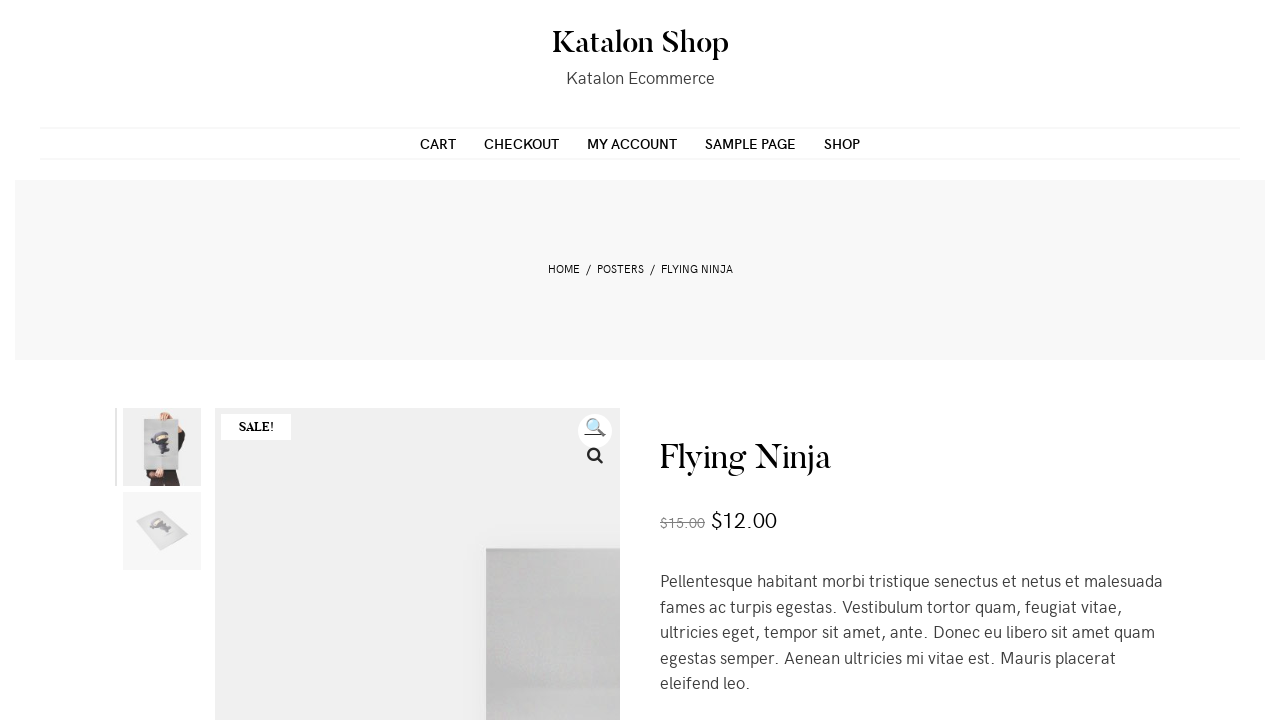

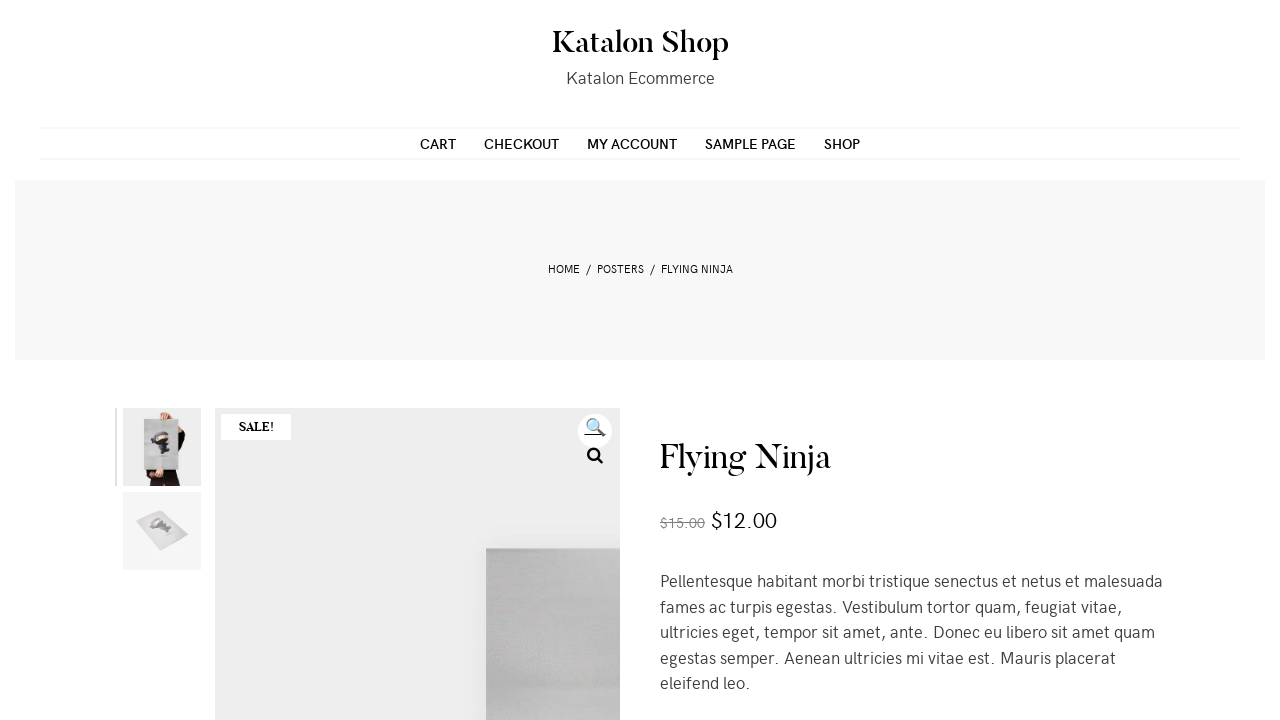